Tests navigation by clicking the Search Languages link and verifying the correct page header is displayed

Starting URL: http://www.99-bottles-of-beer.net/

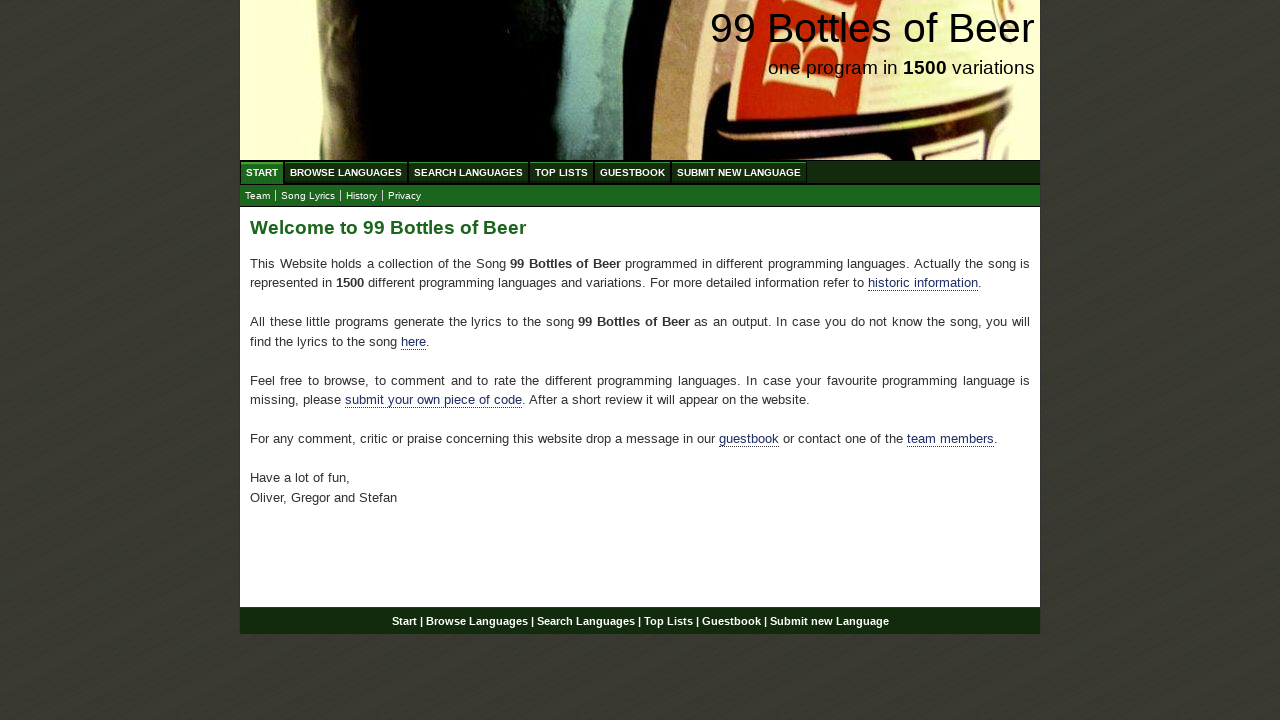

Clicked on 'Search Languages' link at (468, 172) on text=Search Languages
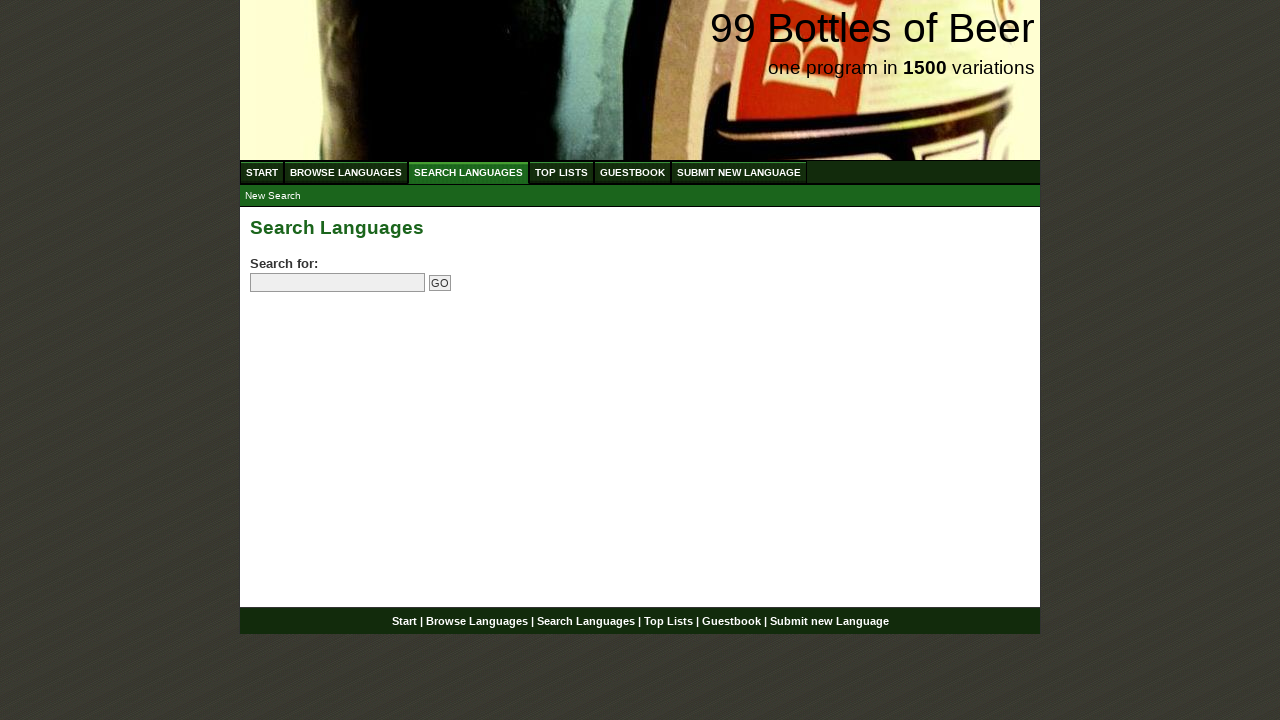

Search Languages page header verified and loaded
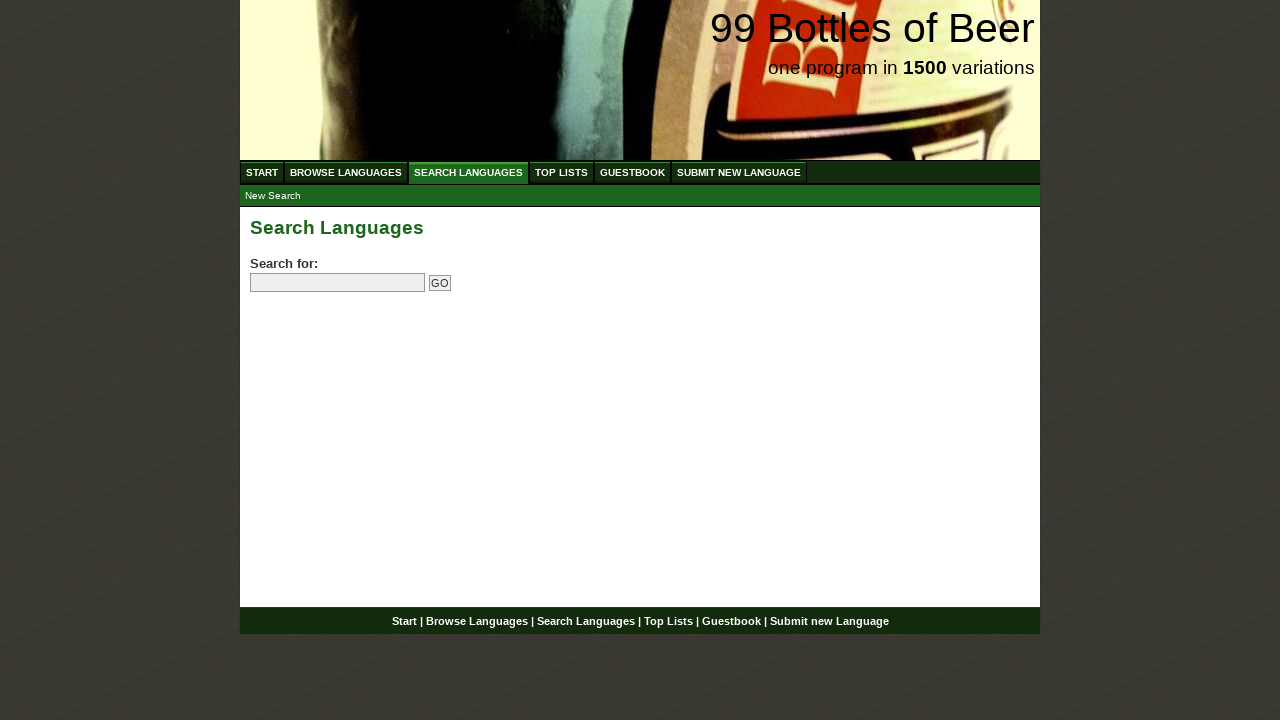

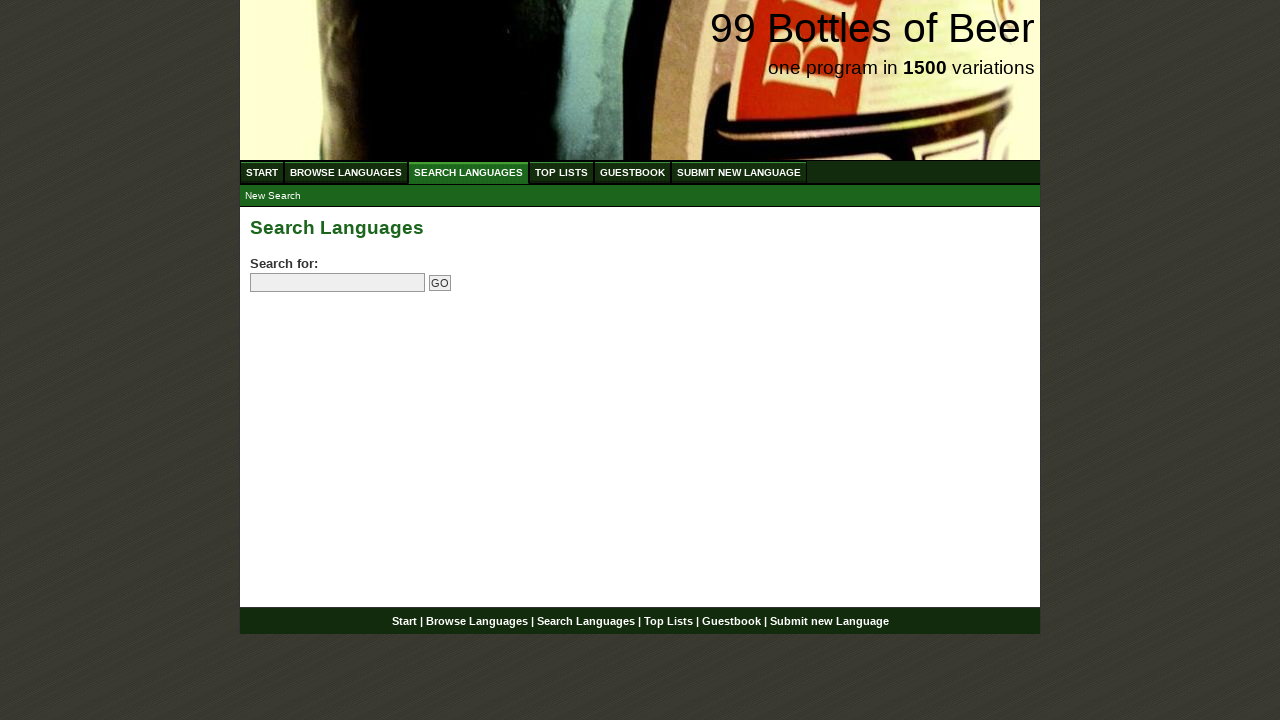